Tests the green loading button with implicit waiting, clicking the button and verifying the loading and success states transition correctly

Starting URL: https://kristinek.github.io/site/examples/loading_color

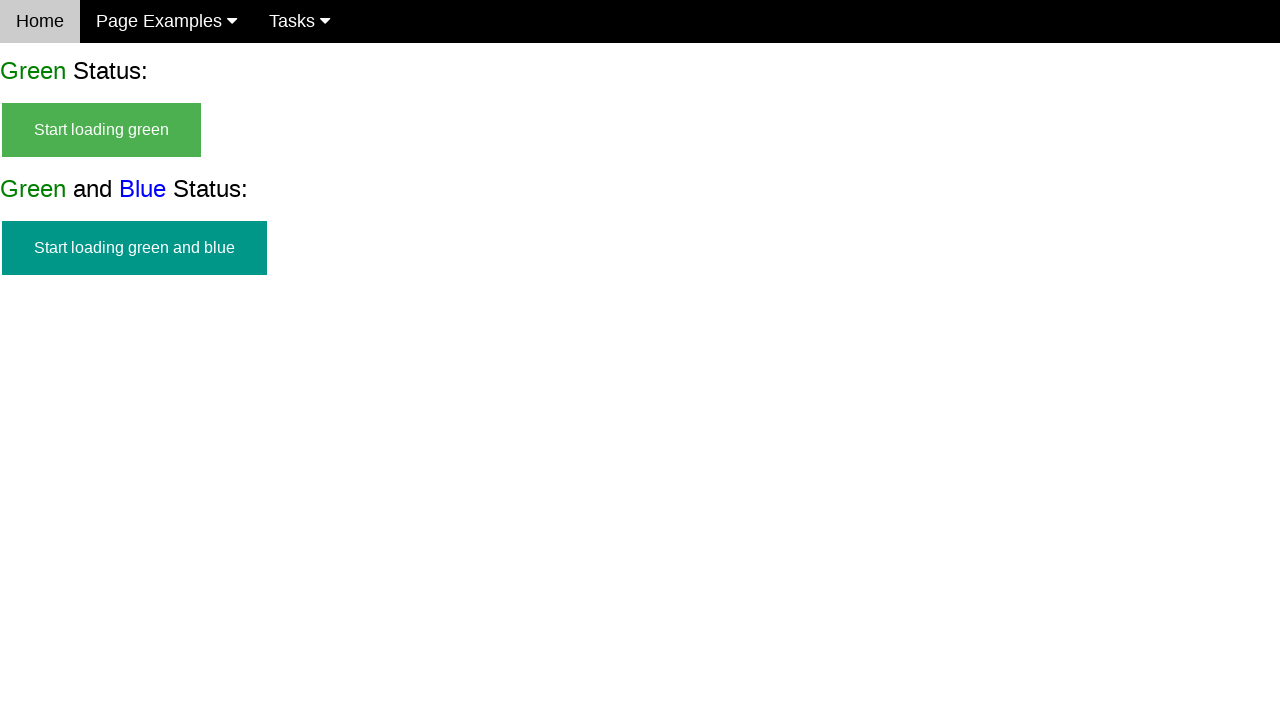

Clicked the green start loading button at (102, 130) on #start_green
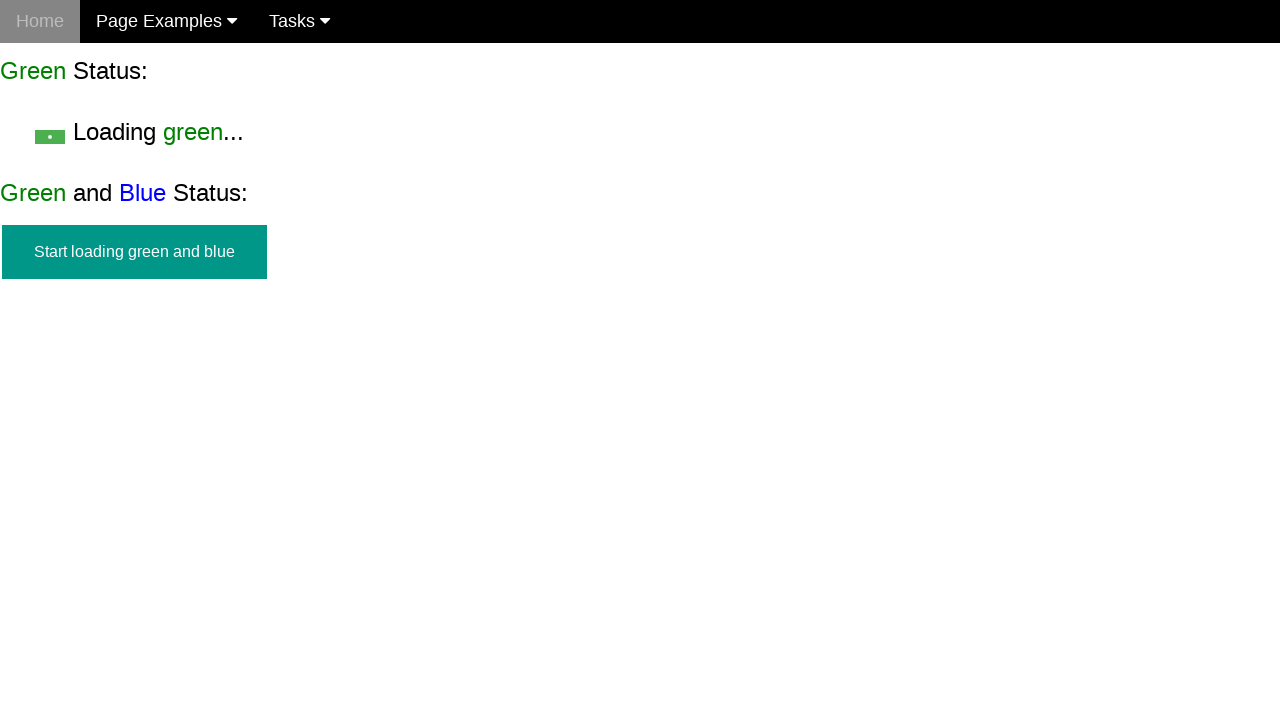

Verified start button is hidden
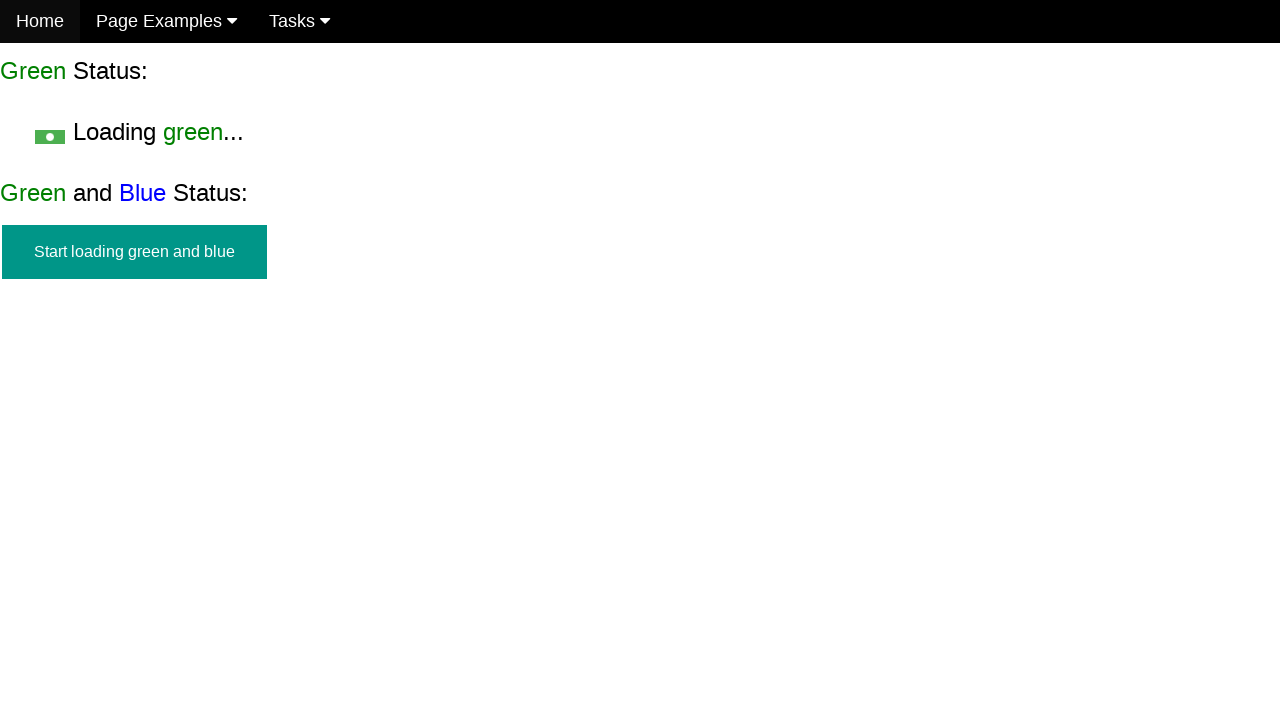

Verified loading text is displayed
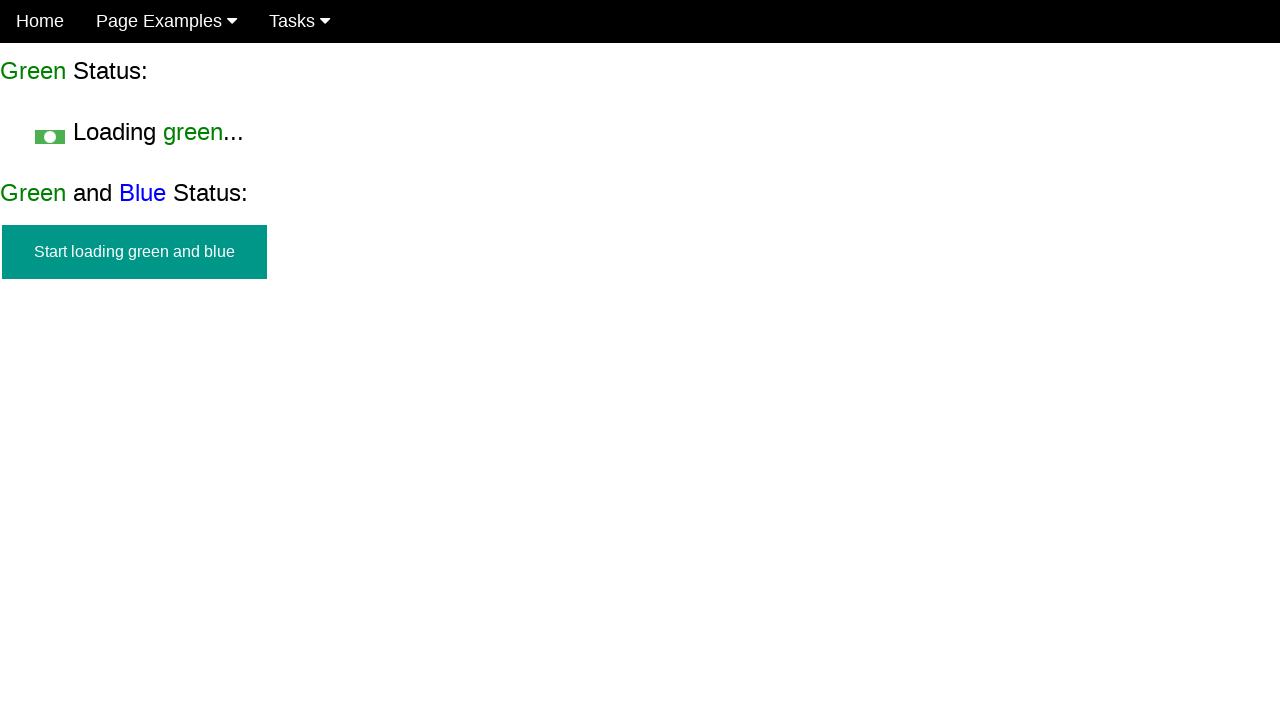

Waited for finish element to appear
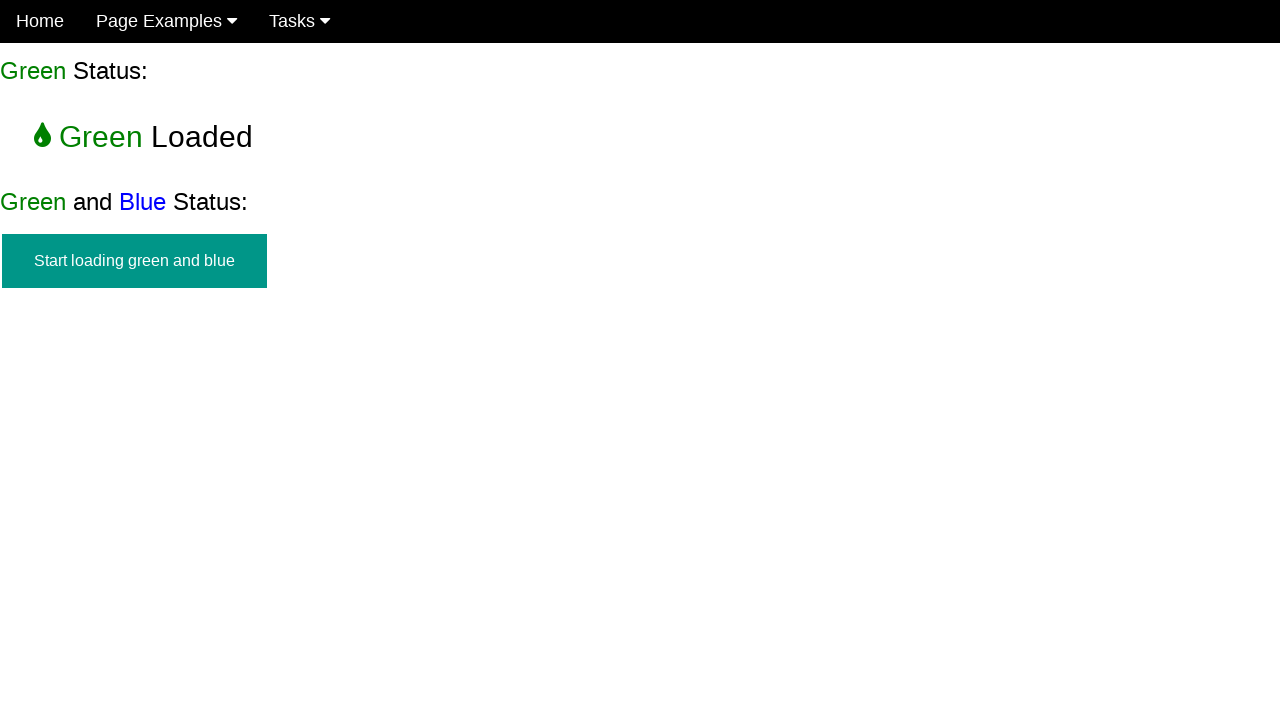

Verified loading text is hidden
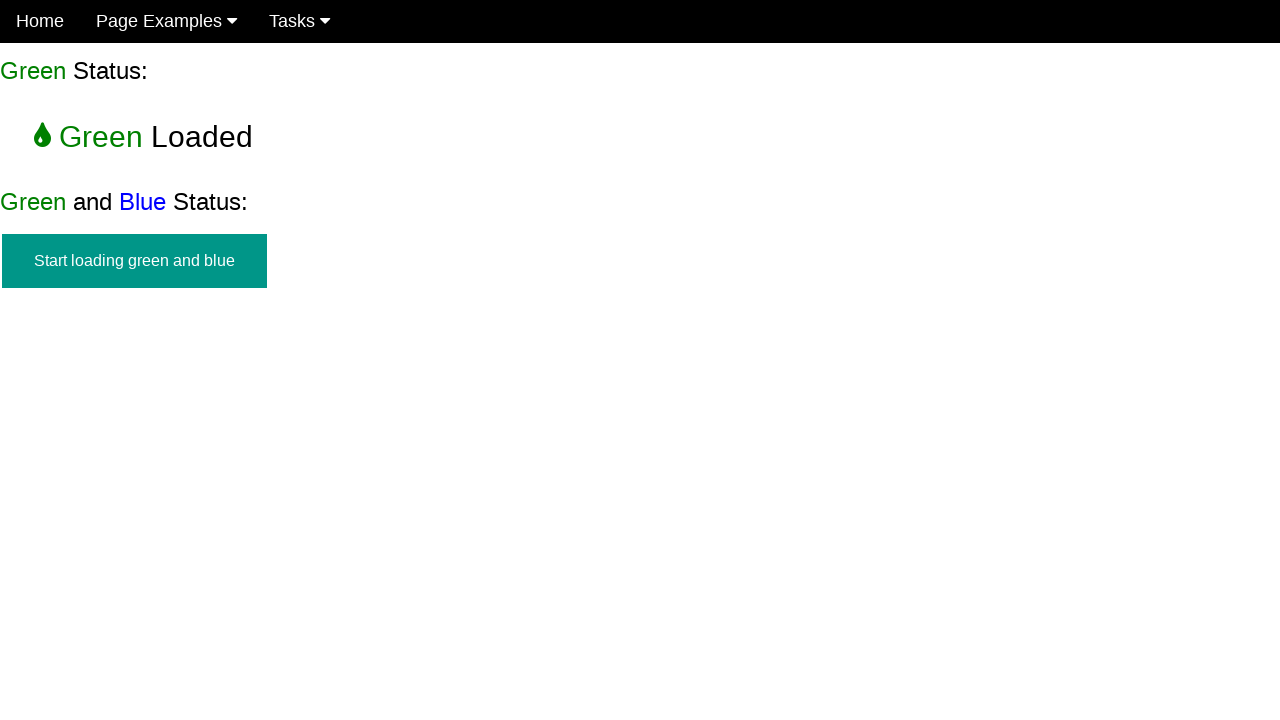

Verified success state is displayed
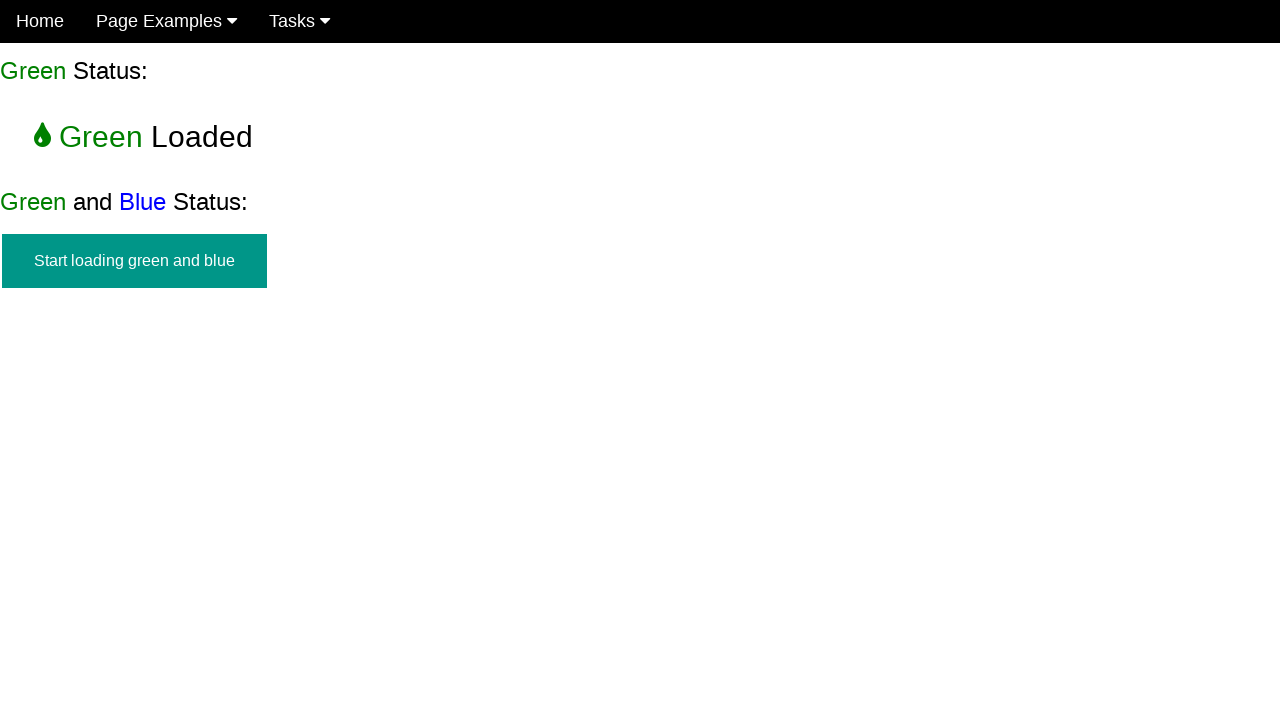

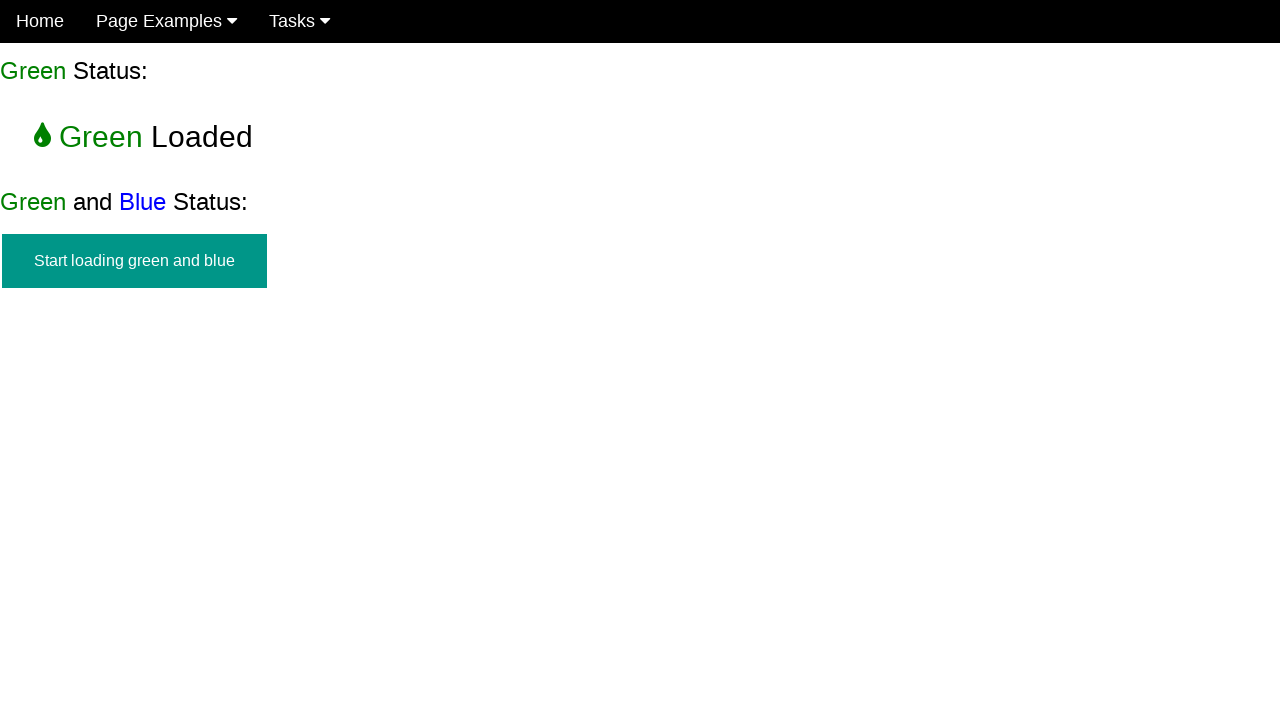